Tests form interactions including clicking a radio button, using autocomplete with keyboard navigation, and selecting from a dropdown menu

Starting URL: https://www.rahulshettyacademy.com/AutomationPractice/

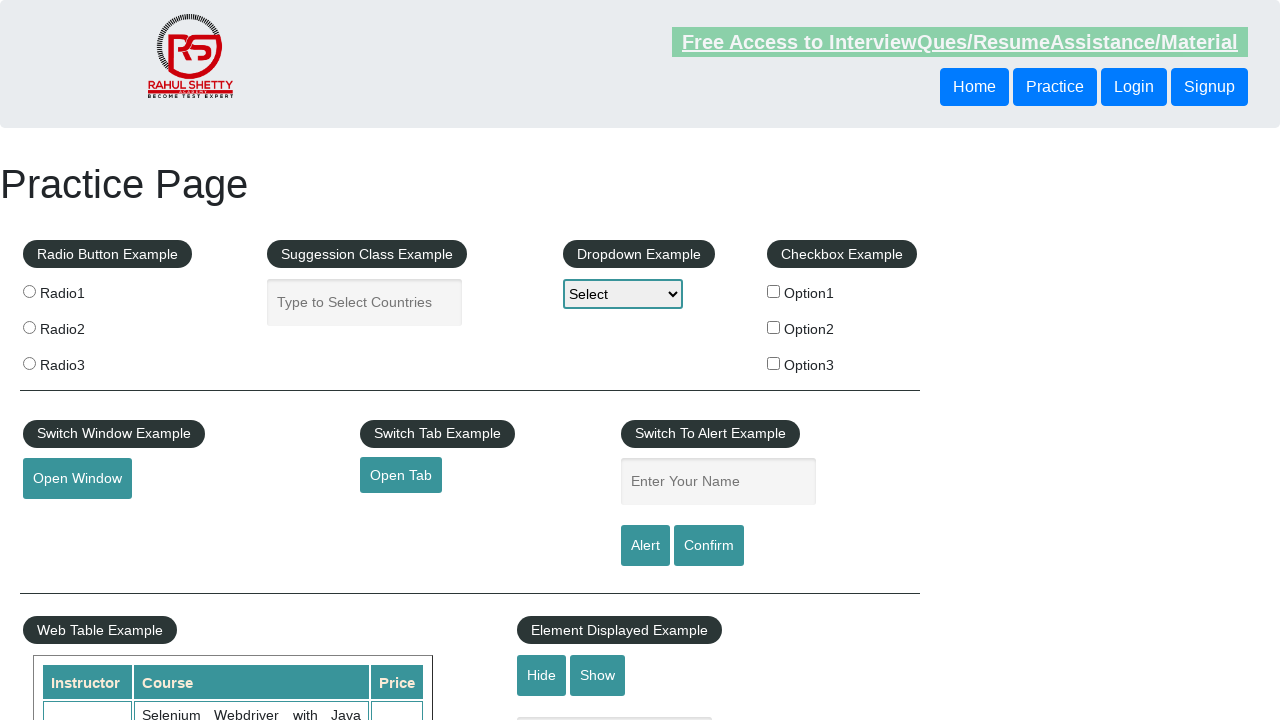

Clicked the second radio button (radio2) at (29, 327) on input[value='radio2']
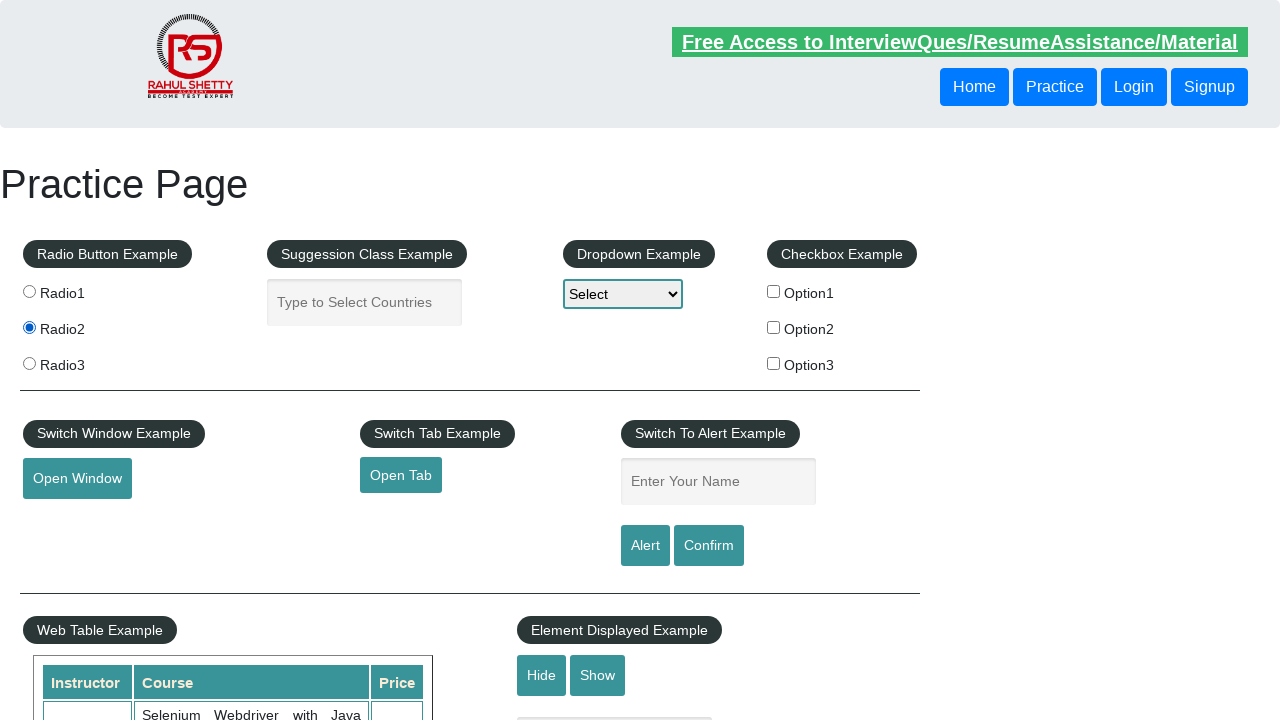

Filled autocomplete field with 'new' on #autocomplete
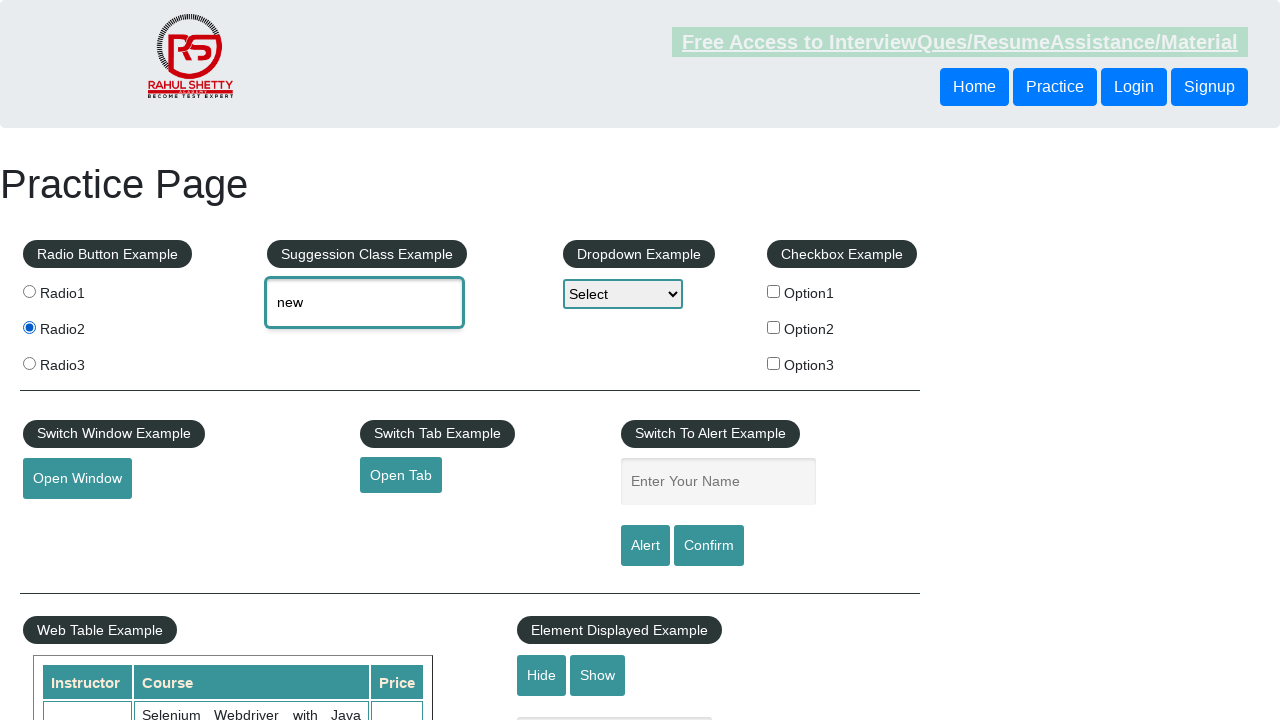

Waited 500ms for autocomplete suggestions to appear
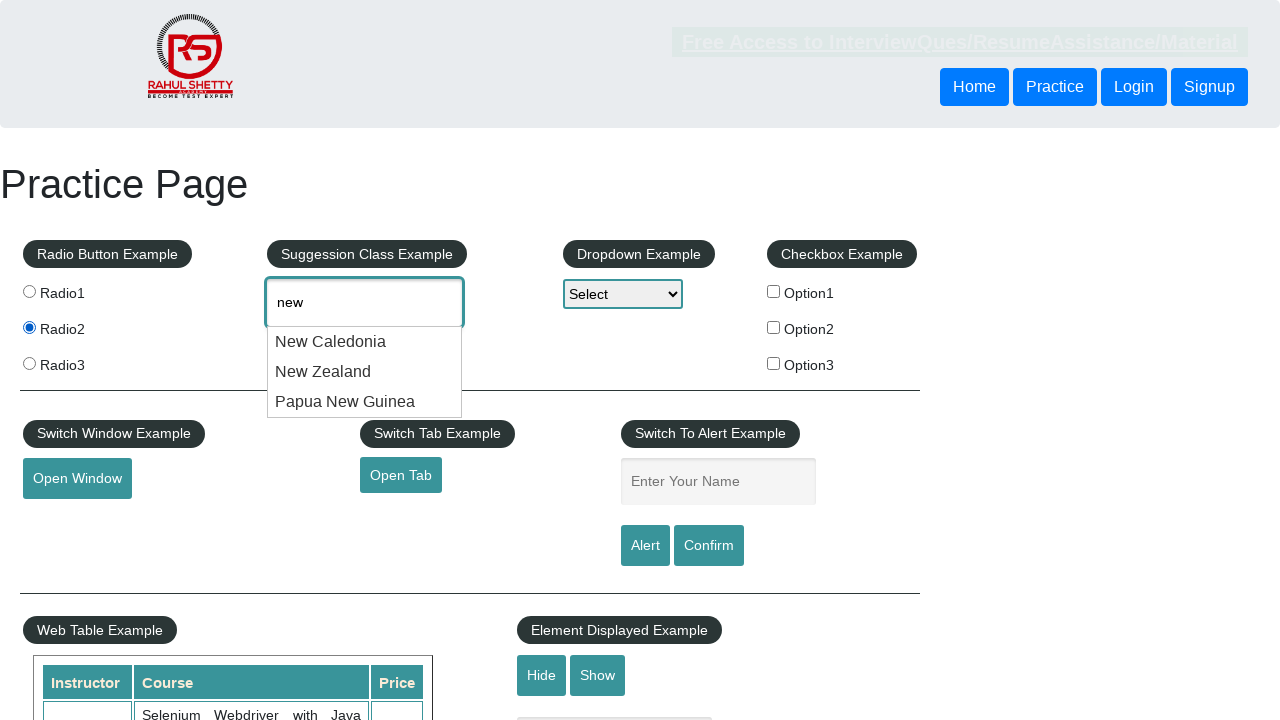

Pressed ArrowDown once in autocomplete field on #autocomplete
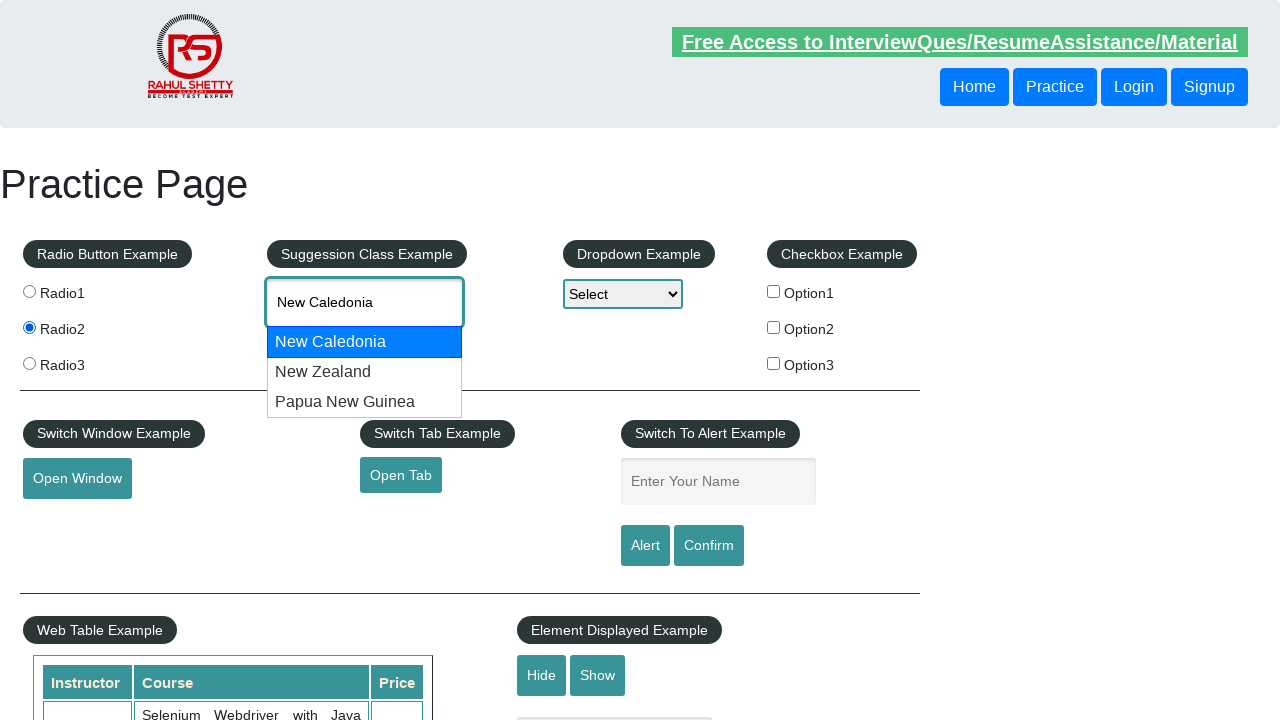

Pressed ArrowDown twice in autocomplete field on #autocomplete
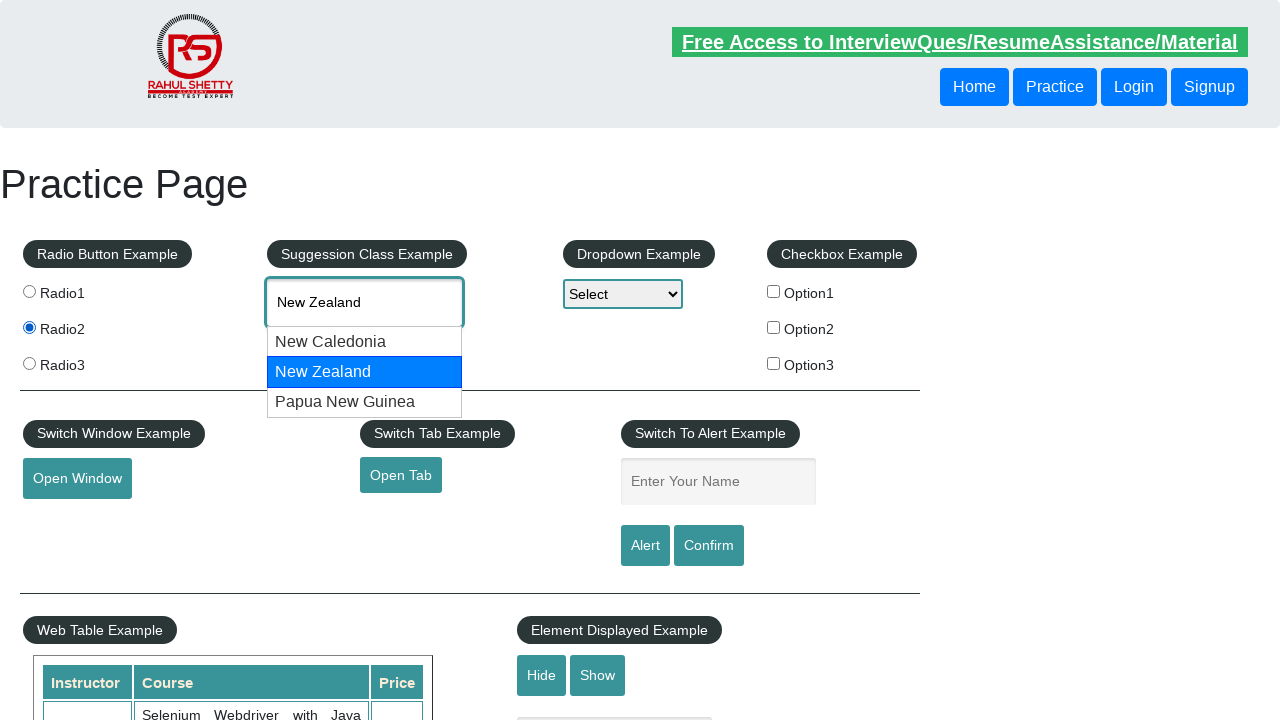

Pressed ArrowDown three times in autocomplete field on #autocomplete
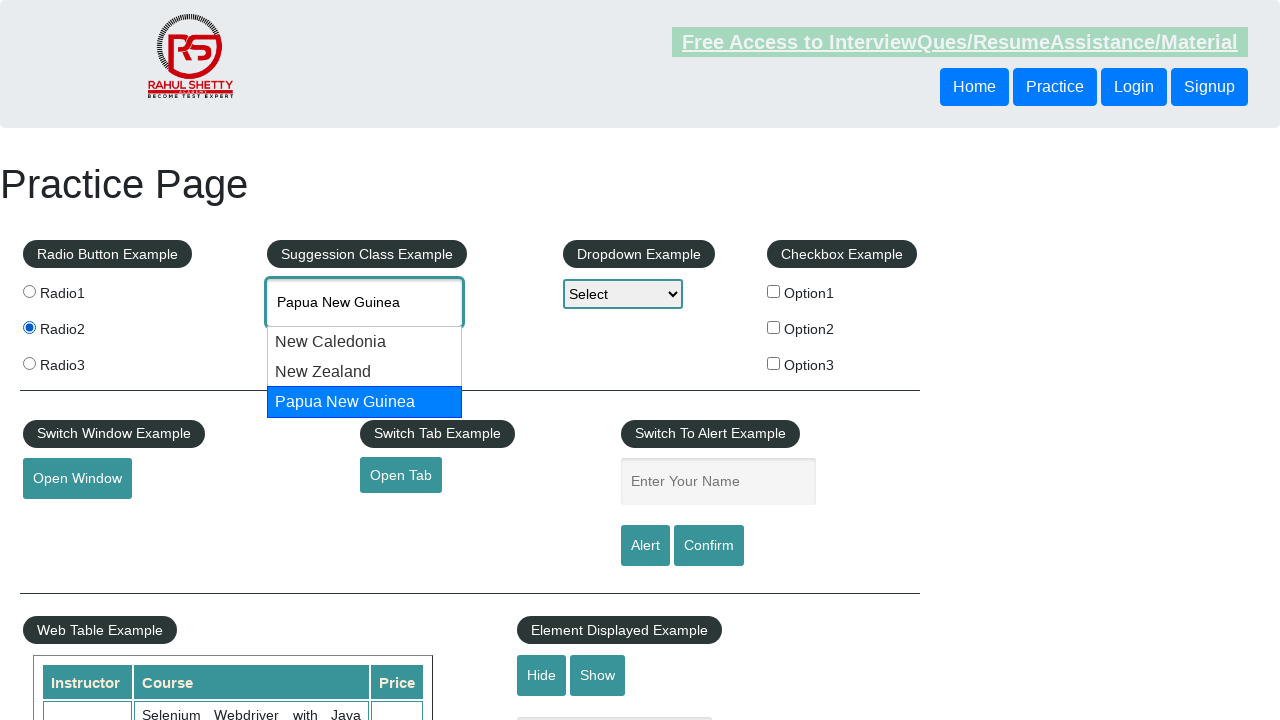

Pressed Enter to select autocomplete suggestion on #autocomplete
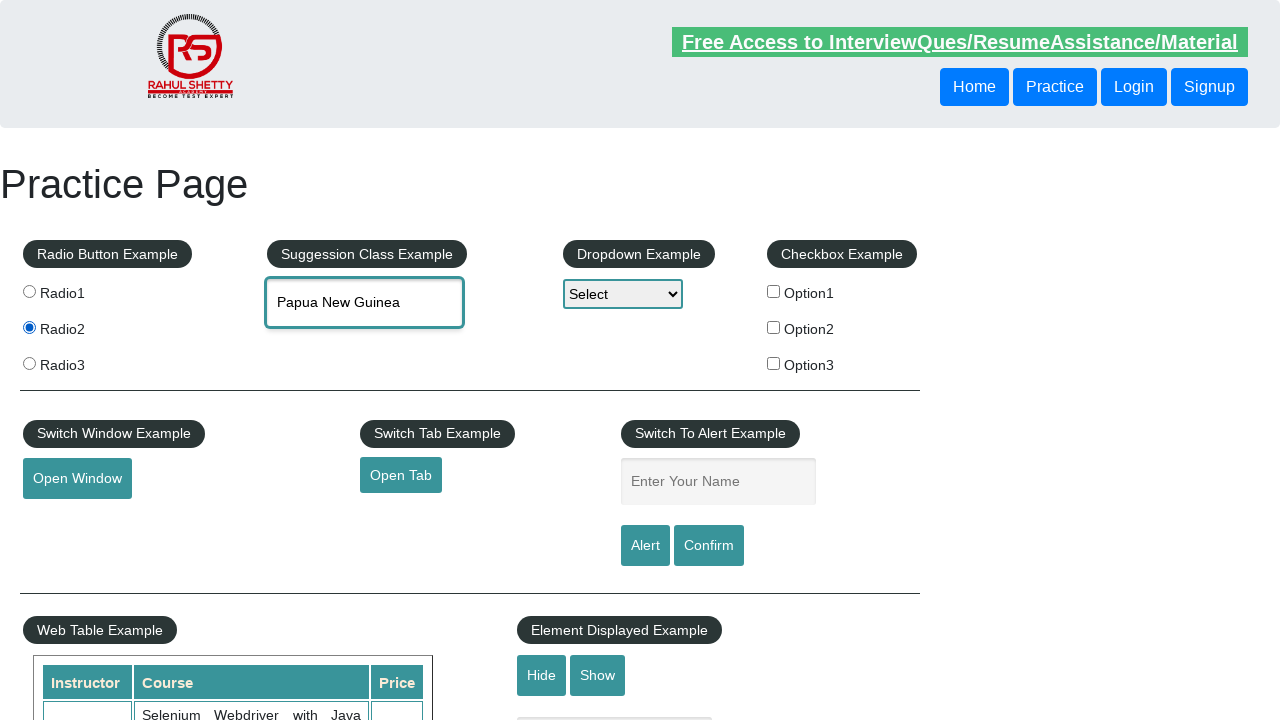

Selected 'option2' from dropdown menu on #dropdown-class-example
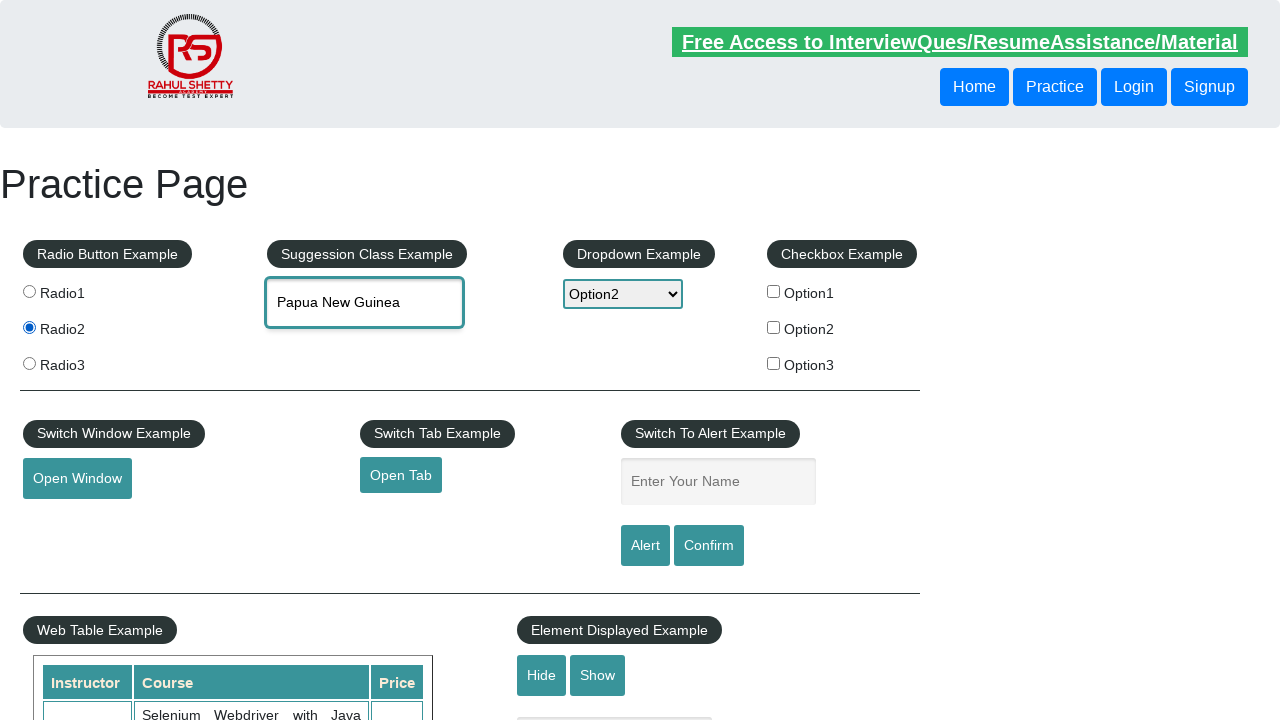

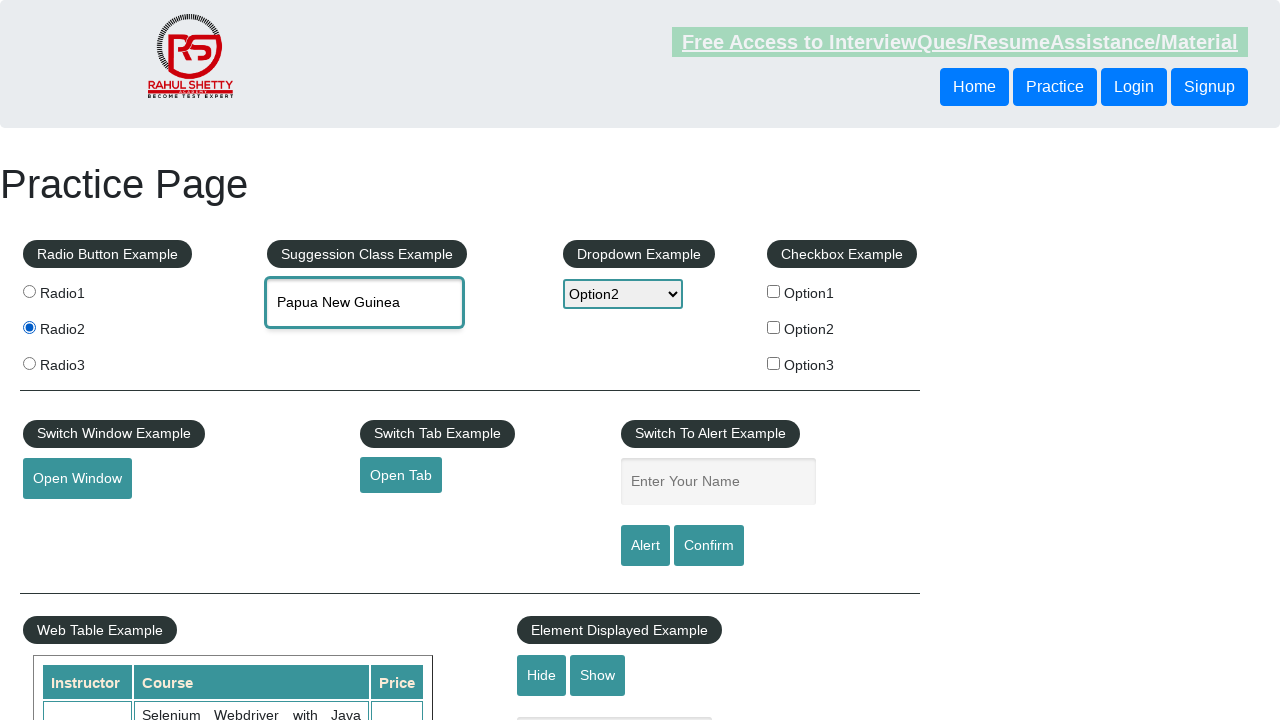